Navigates to the Automation Exercise homepage and verifies that the home page is visible by checking for the website logo/alt text element.

Starting URL: http://automationexercise.com

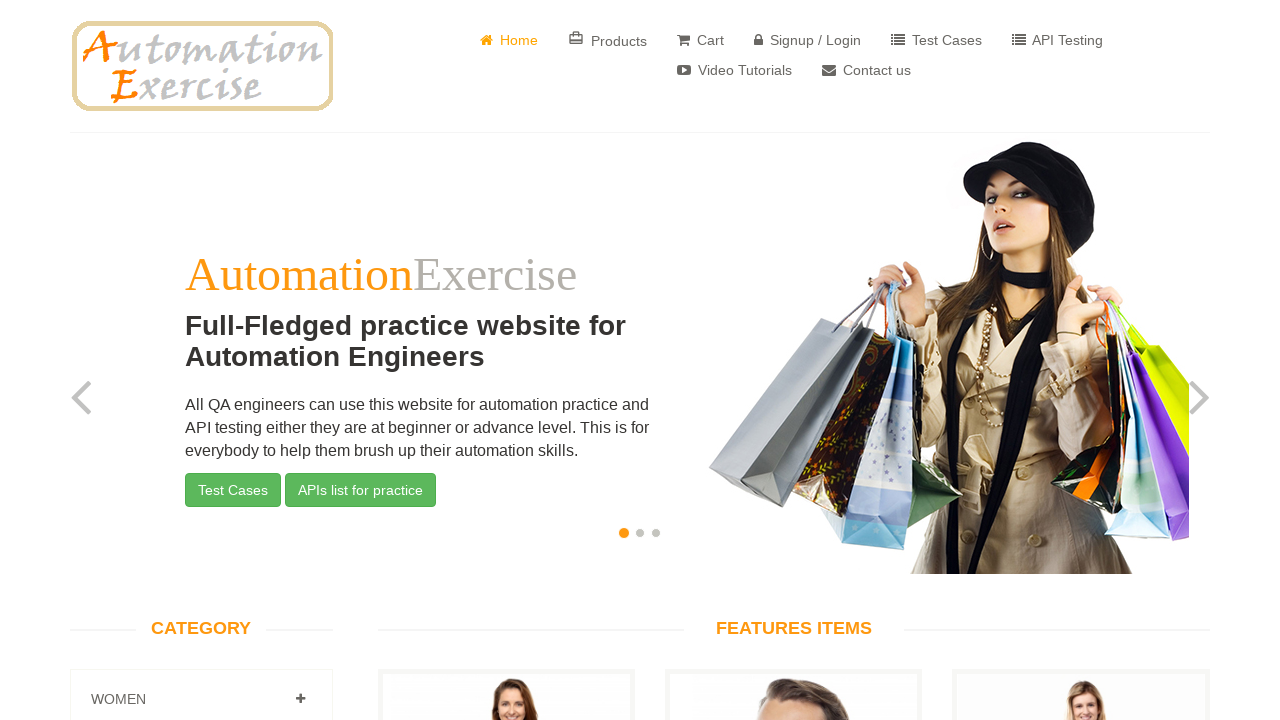

Waited for website logo element to be present in DOM
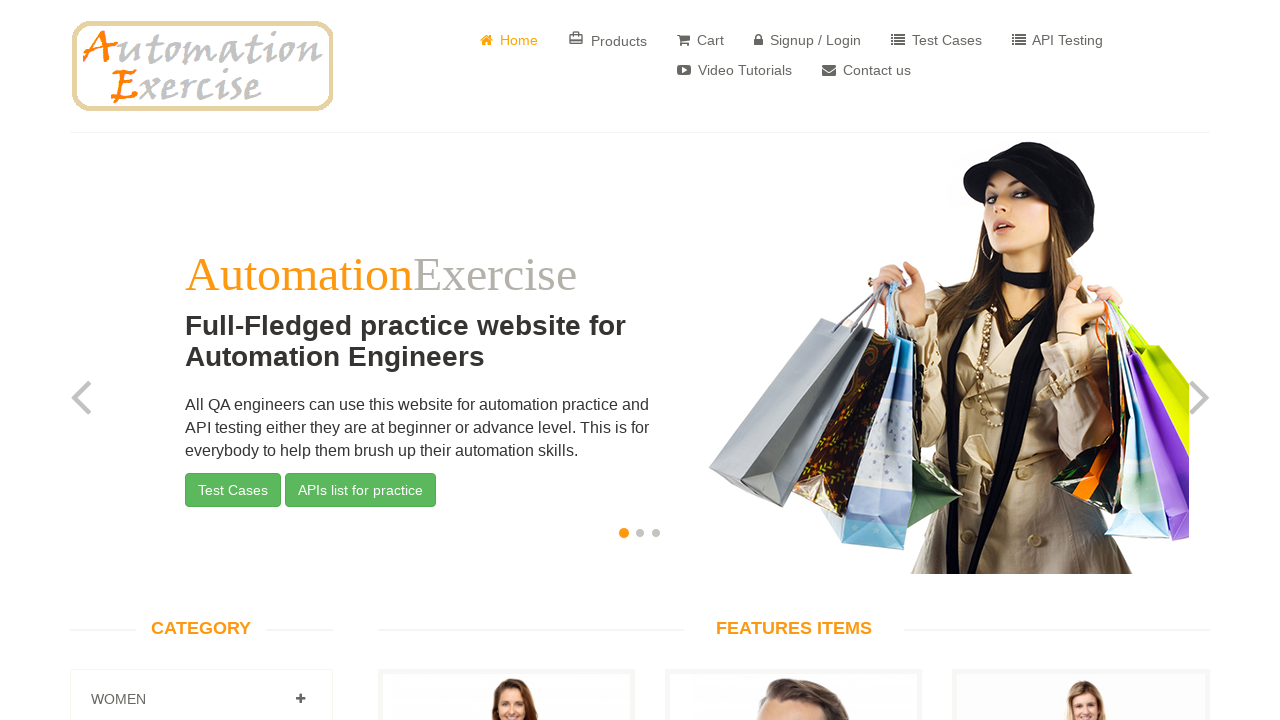

Verified website logo is visible on homepage
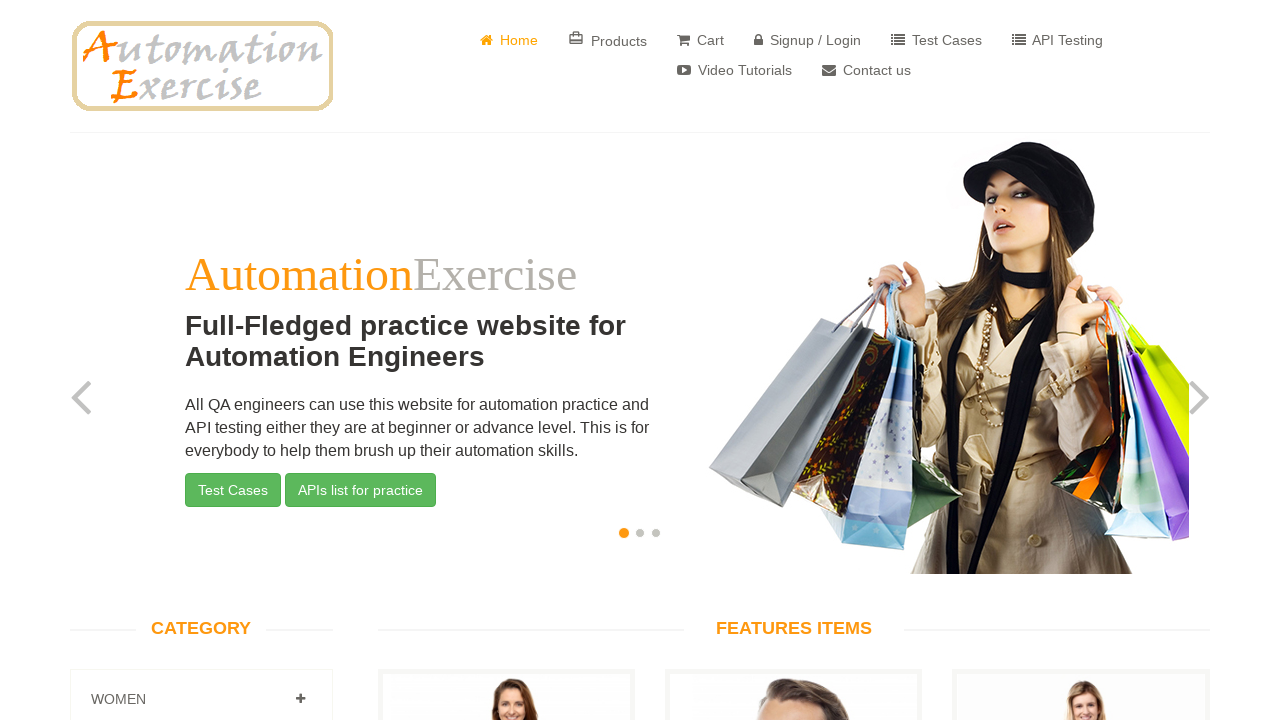

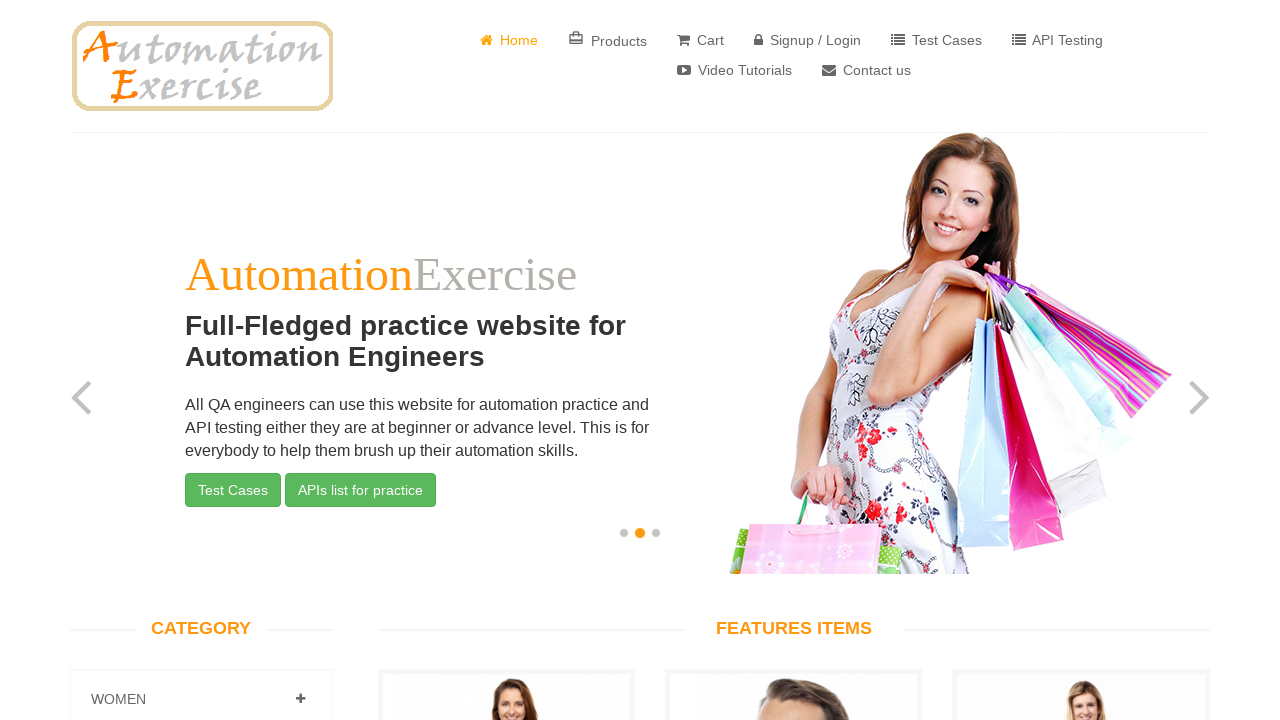